Fills out a registration form with user information including name, address, and account details, then submits the form

Starting URL: https://parabank.parasoft.com/parabank/register.htm

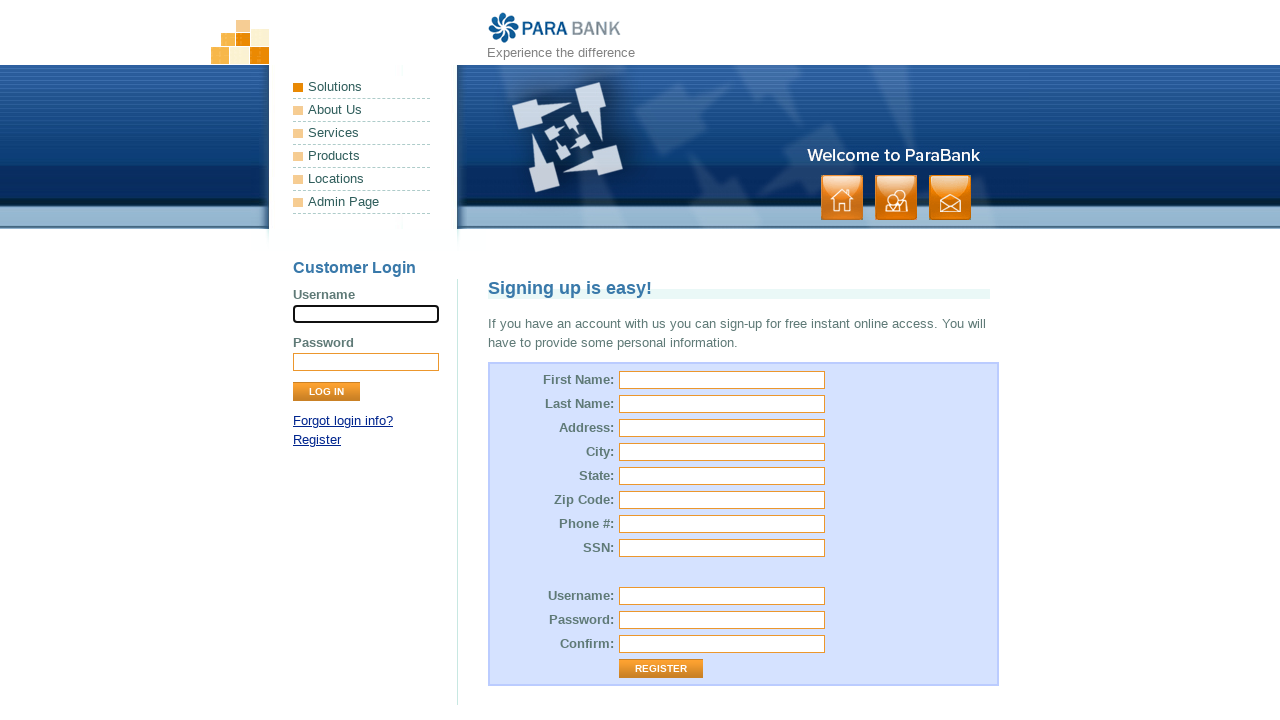

Filled first name field with 'John' on #customer\.firstName
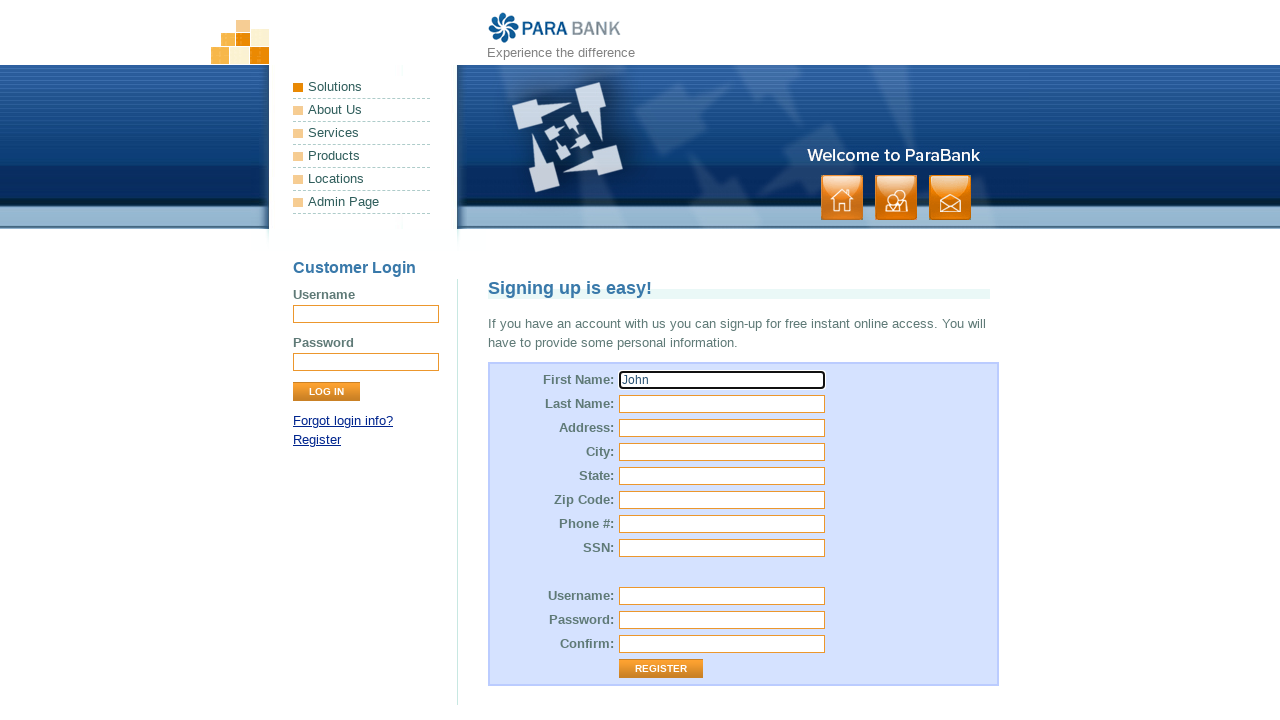

Filled last name field with 'Smith' on input[name='customer.lastName']
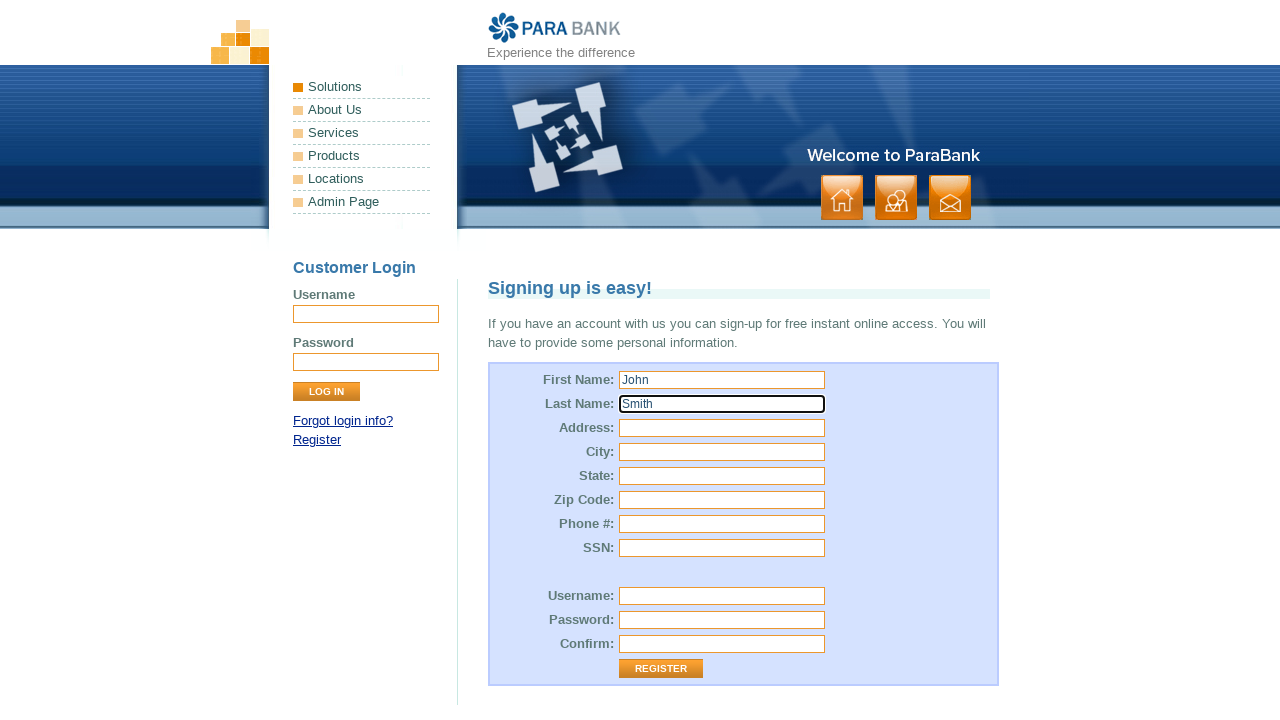

Filled street address field with '456 Oak Avenue' on #customer\.address\.street
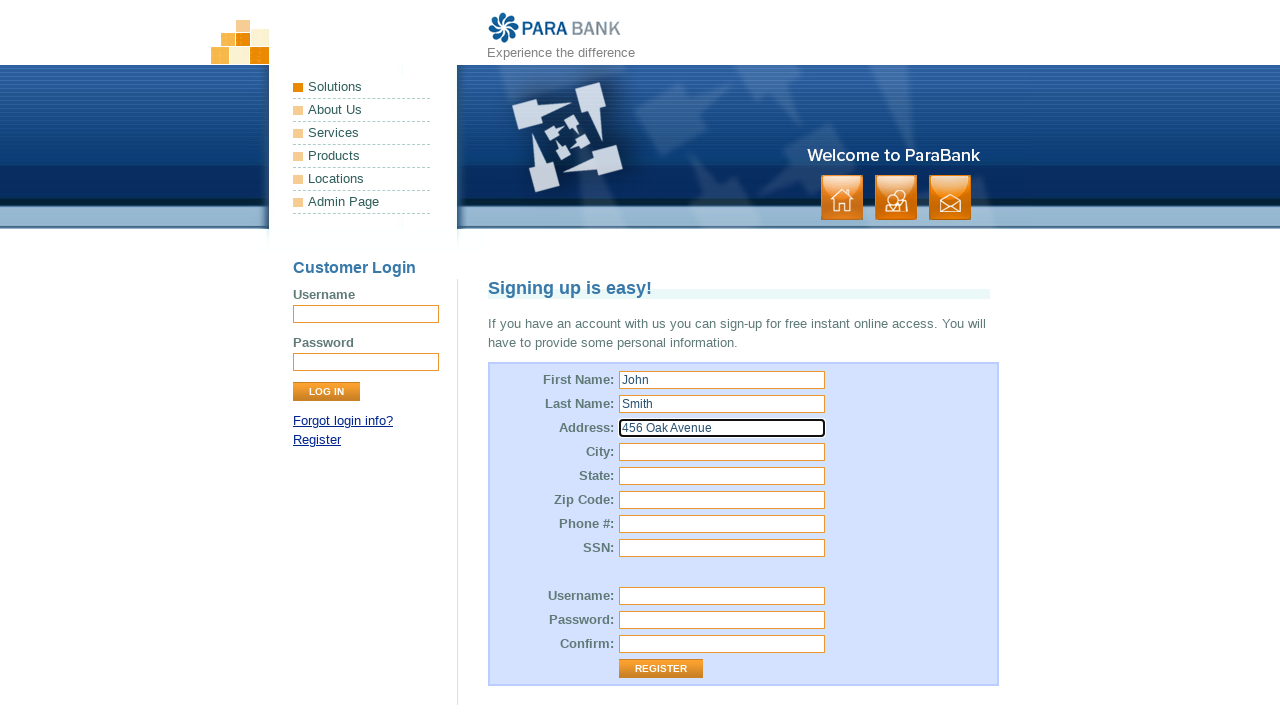

Filled city field with 'Springfield' on #customer\.address\.city
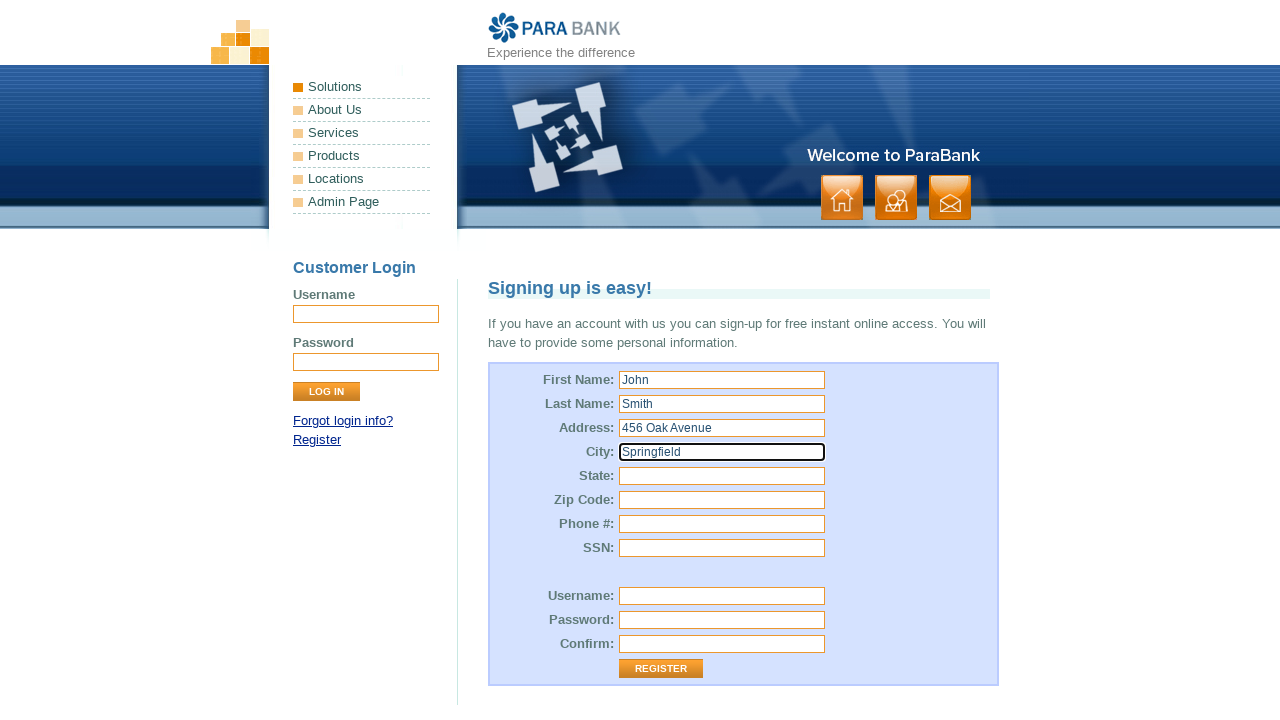

Filled state field with 'Illinois' on input[name='customer.address.state']
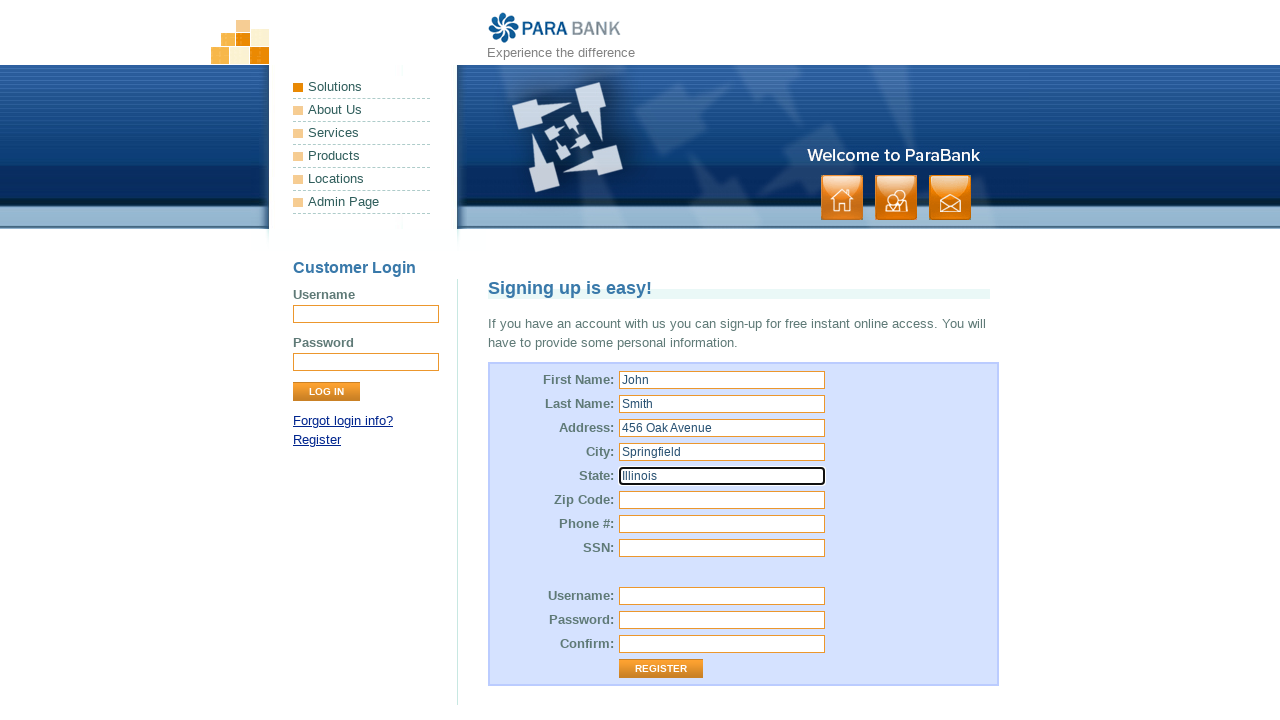

Filled zip code field with '62704' on #customer\.address\.zipCode
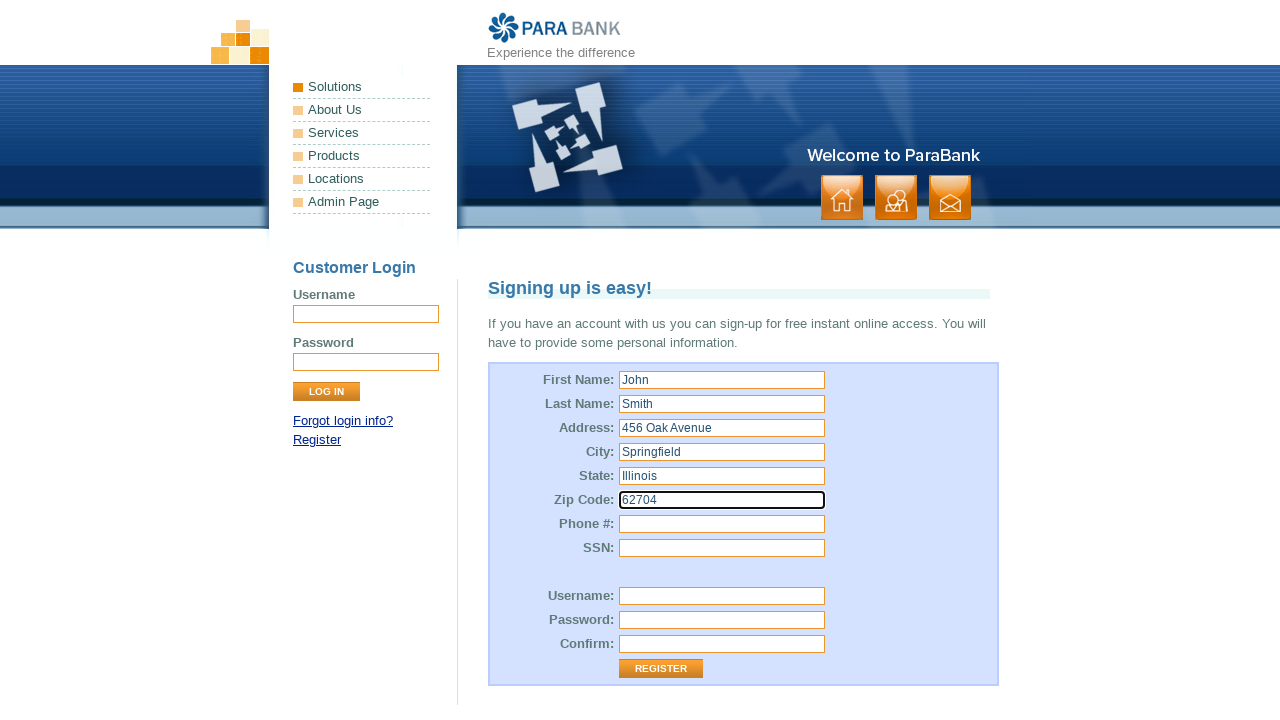

Filled phone number field with '555-987-6543' on input[name='customer.phoneNumber']
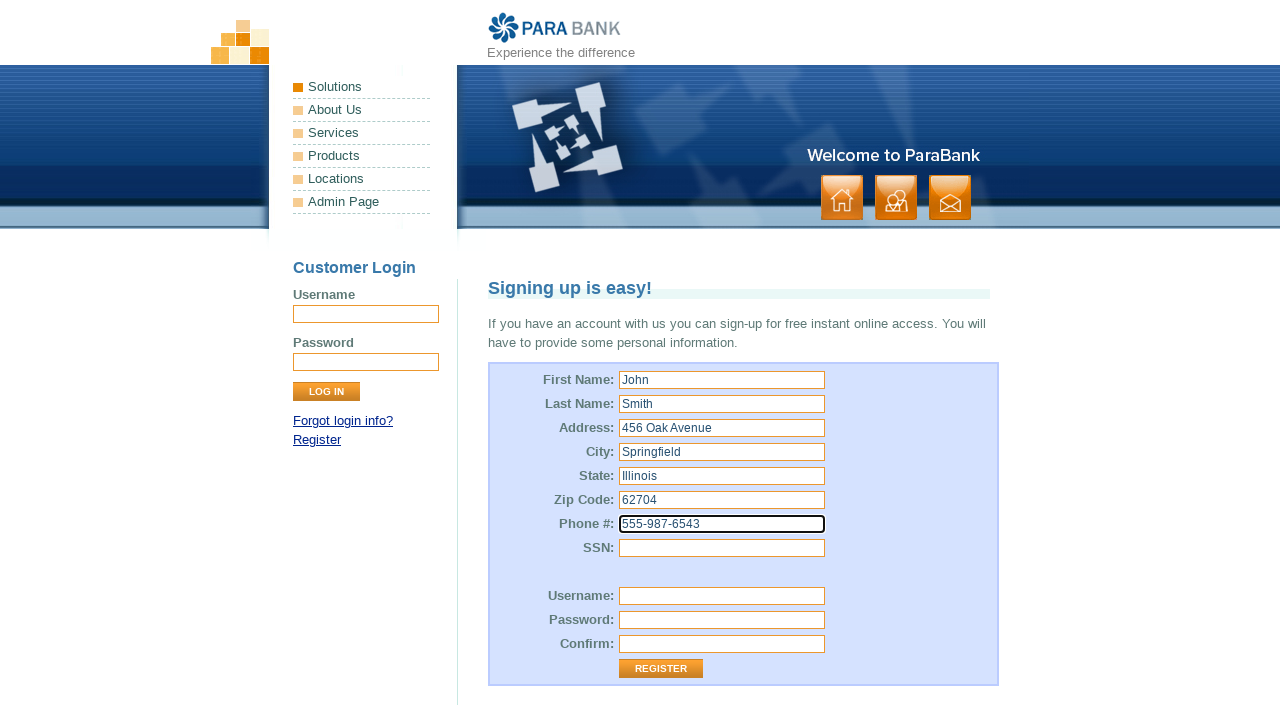

Filled SSN field with '123-45-6789' on input[name='customer.ssn']
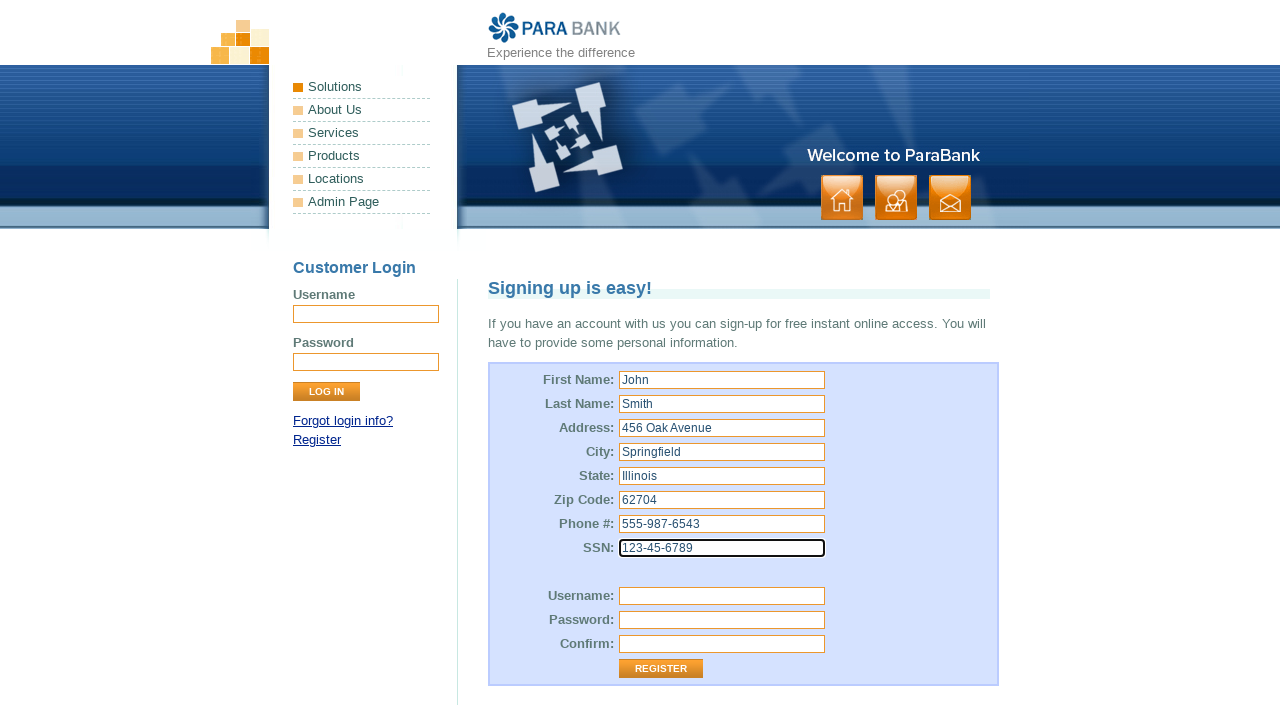

Filled username field with 'testuser2024' on #customer\.username
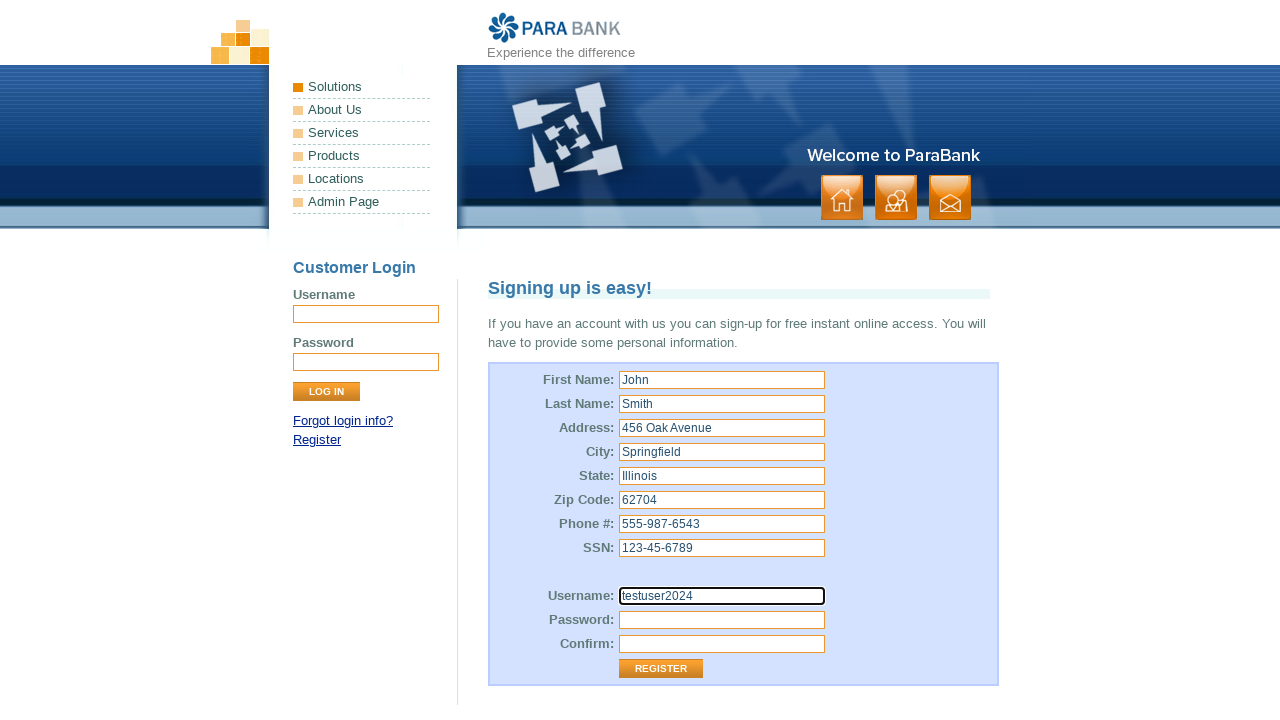

Filled password field with 'SecurePass123' on #customer\.password
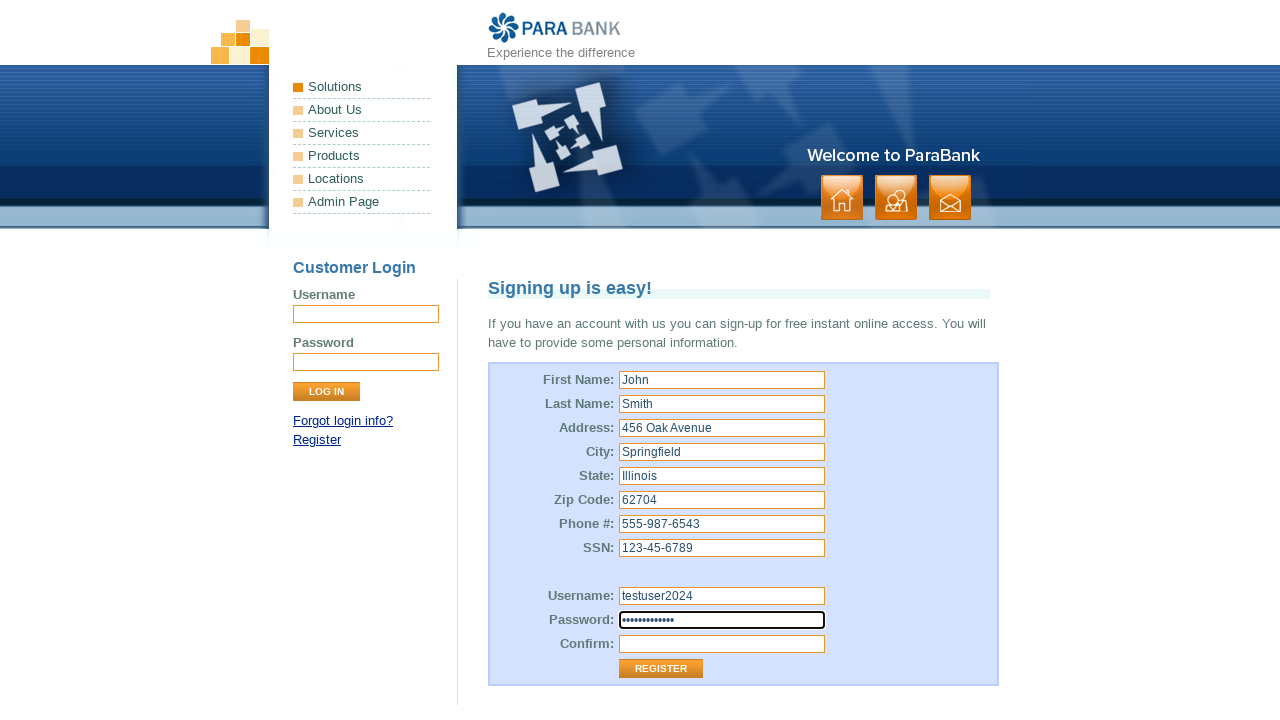

Filled repeated password field with 'SecurePass123' on #repeatedPassword
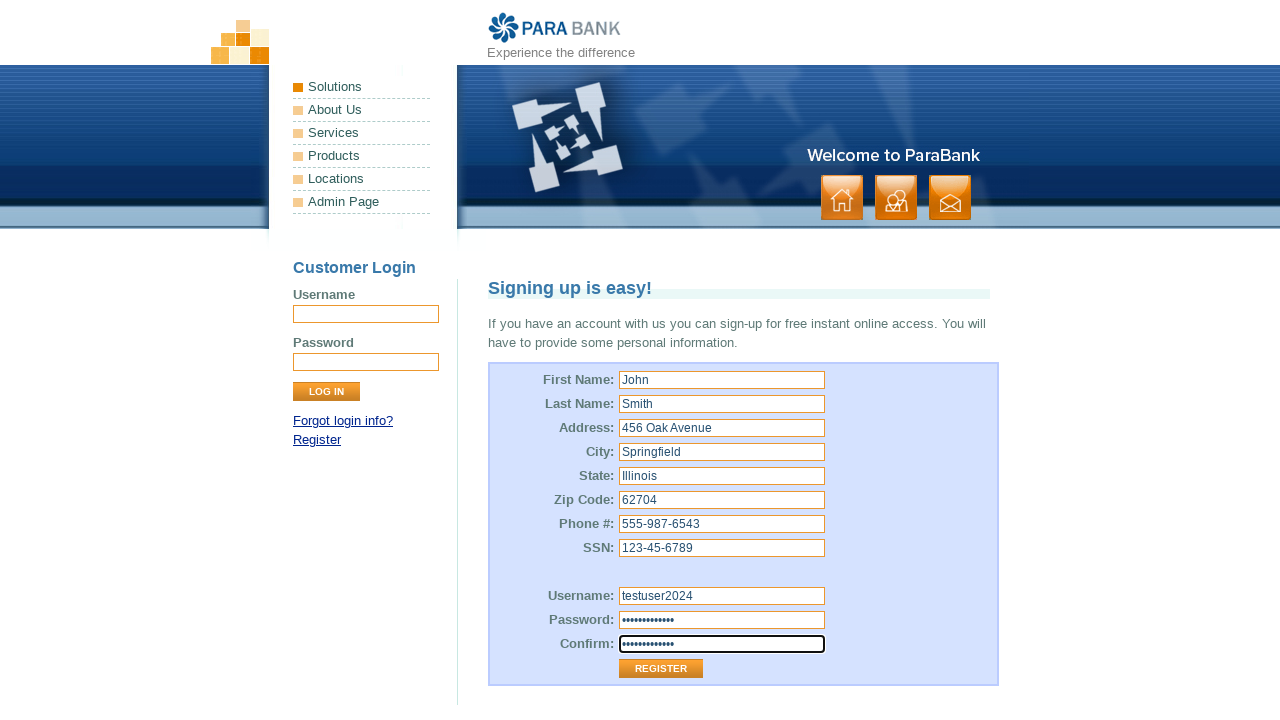

Clicked submit button to register at (896, 198) on .button
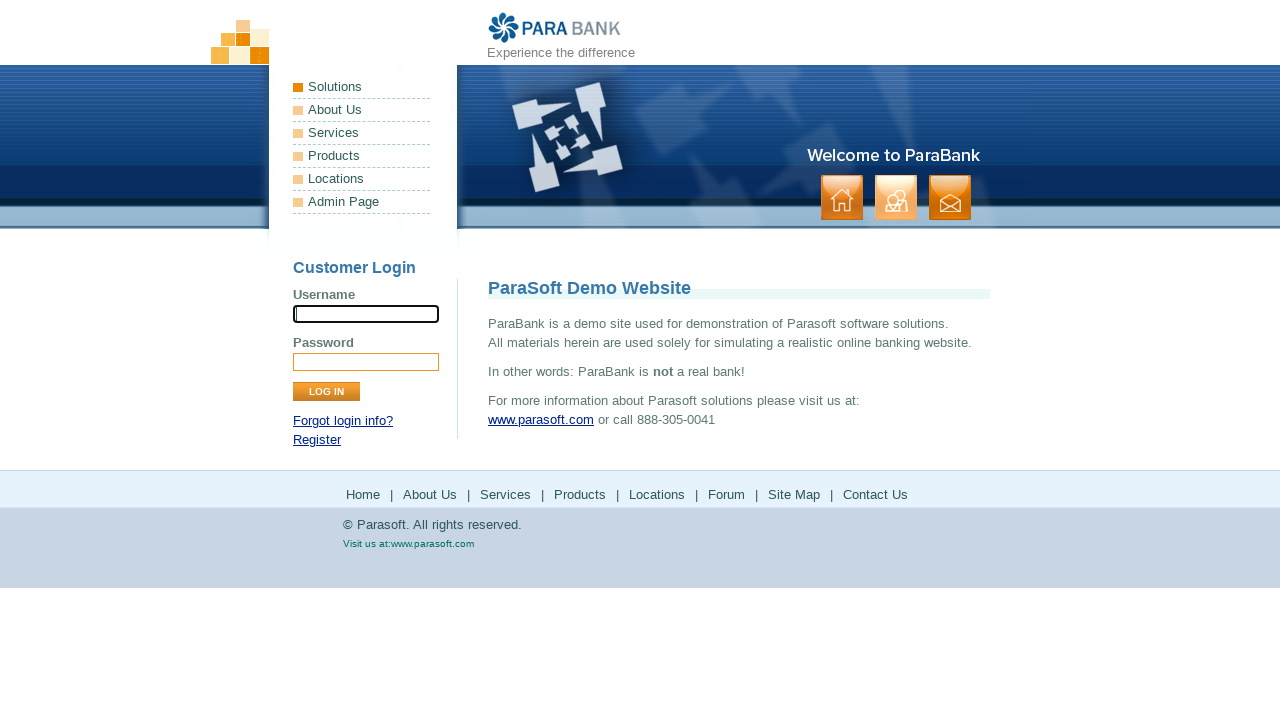

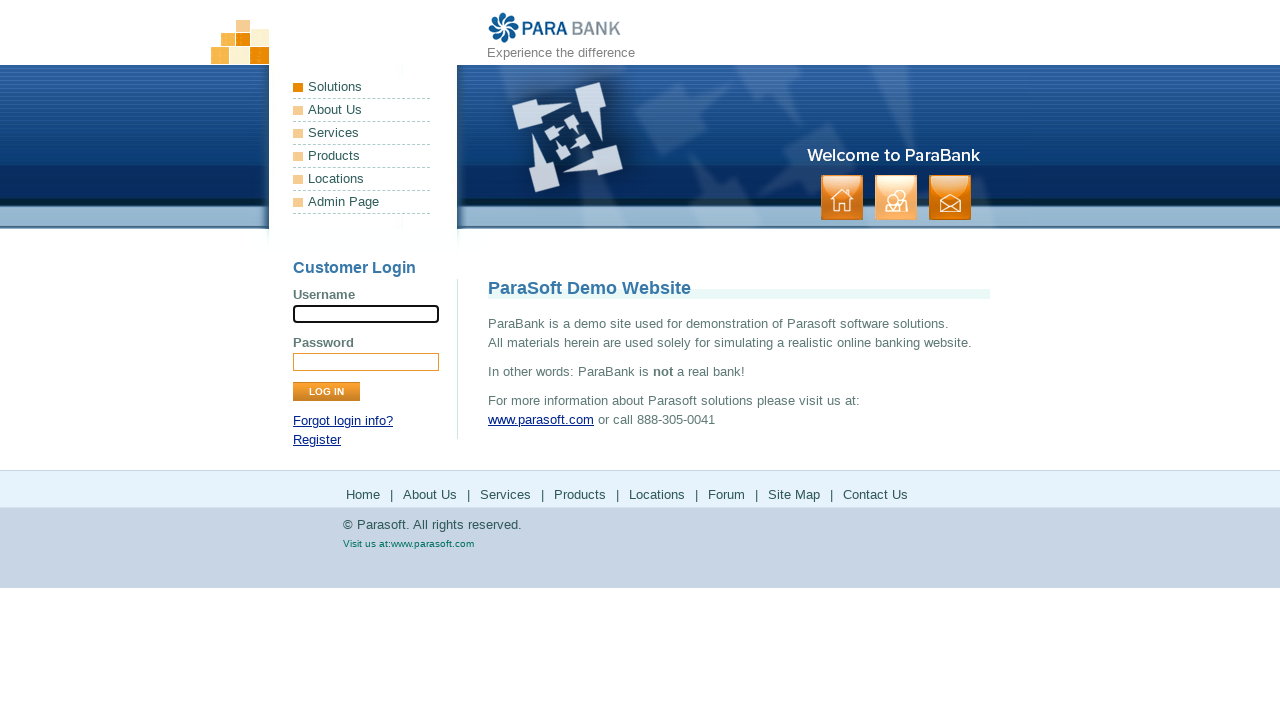